Tests that the sum of values in the 4th column of a product table equals an expected value (296) by scrolling to the table and extracting all price values

Starting URL: https://rahulshettyacademy.com/AutomationPractice/

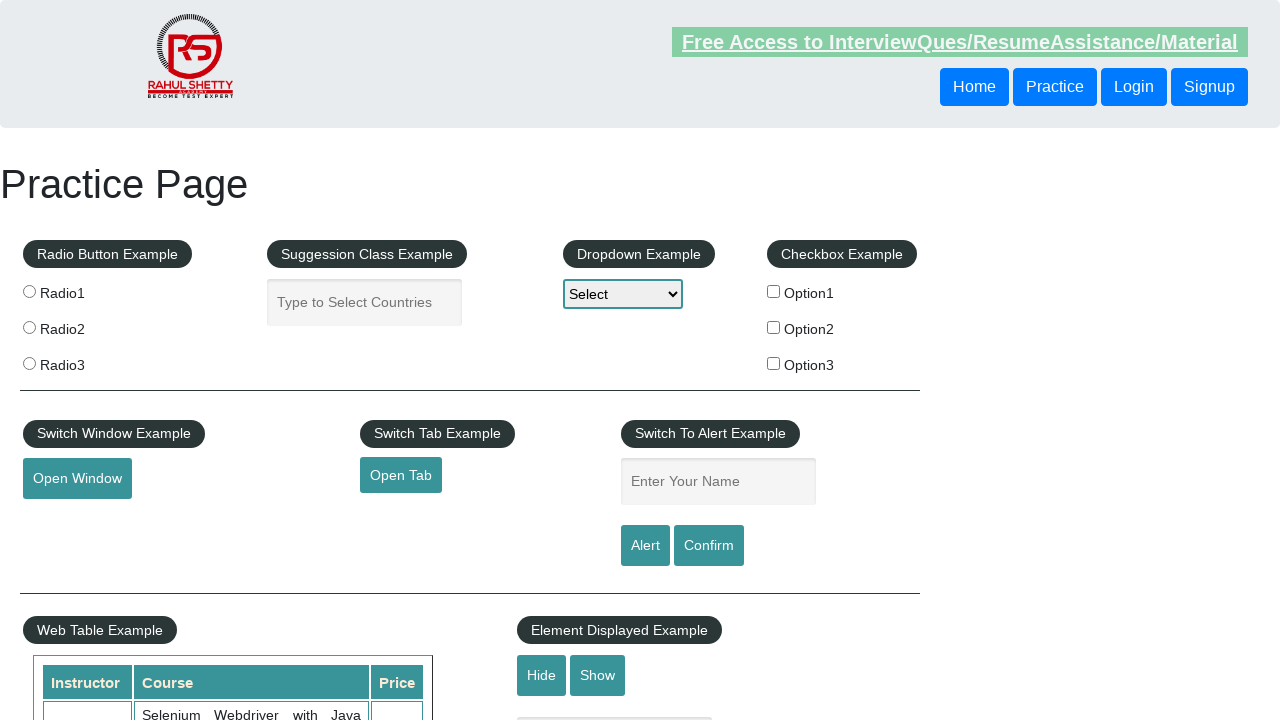

Scrolled down 800 pixels to make the product table visible
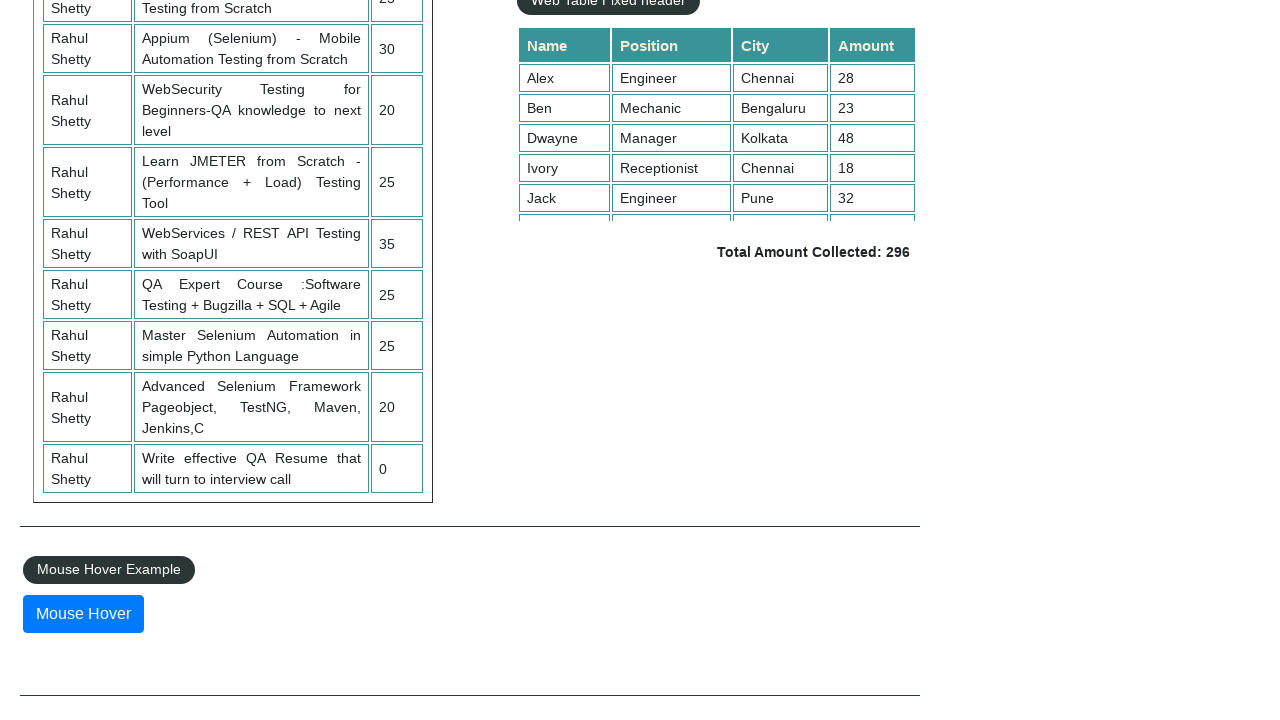

Waited for product table with id 'product' to be visible
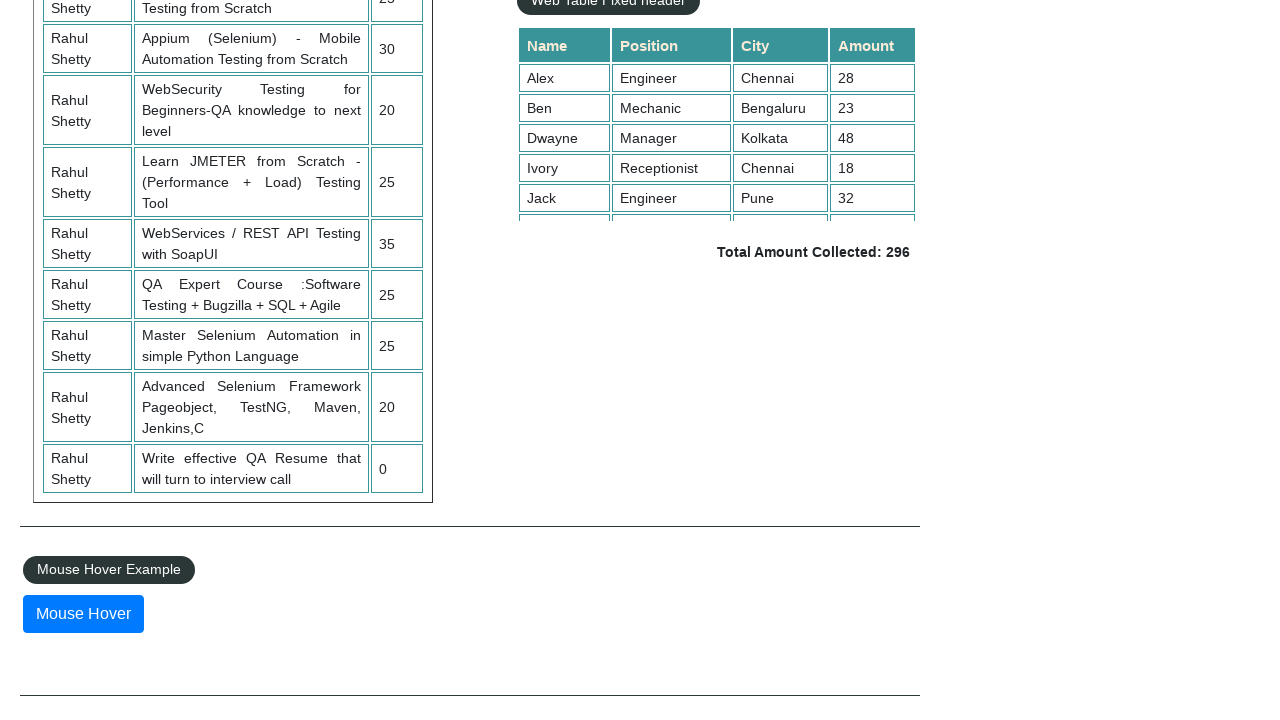

Located all price cells from the 4th column of the second product table
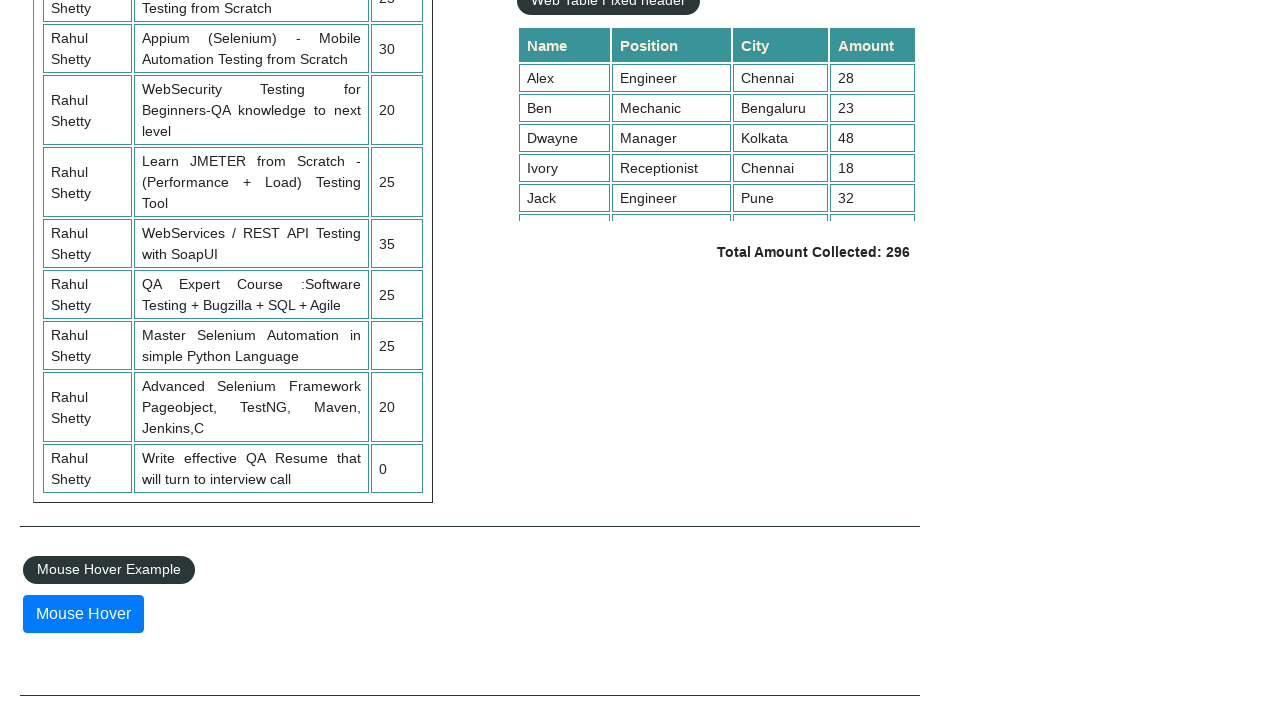

Extracted and summed all price values from the 4th column: total sum is 296
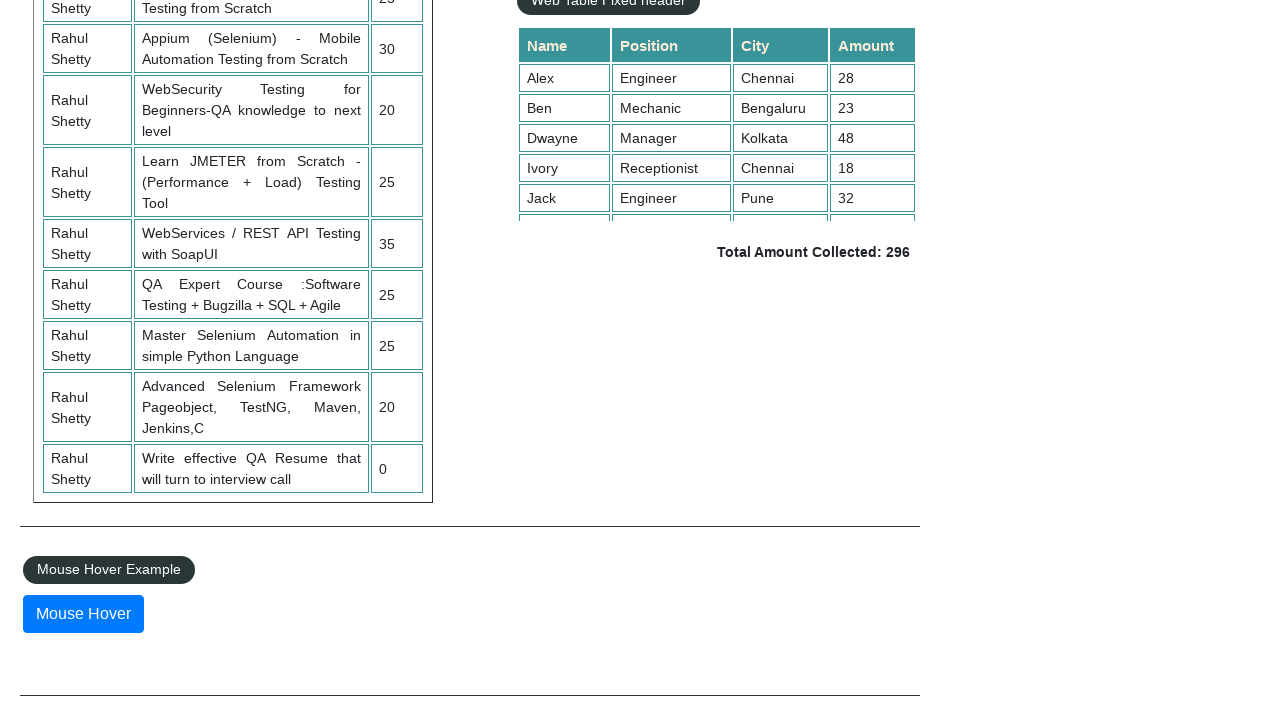

Verified that the sum of prices (296) matches the expected value
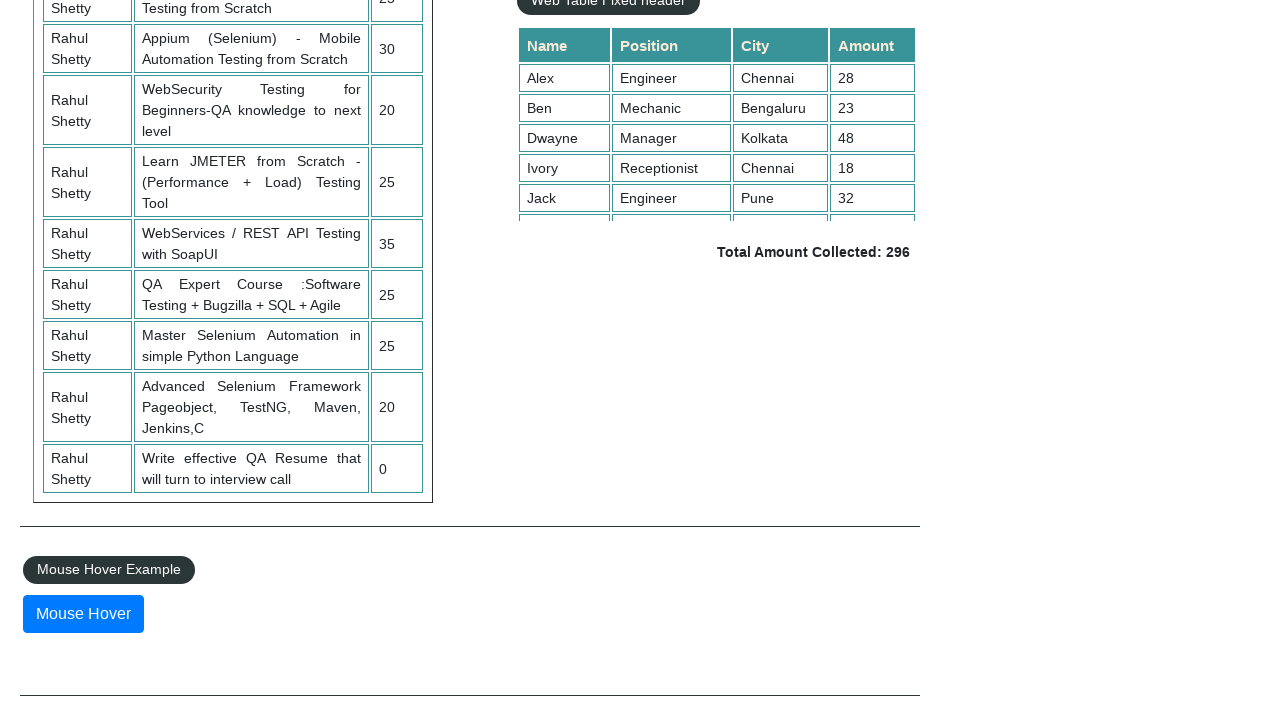

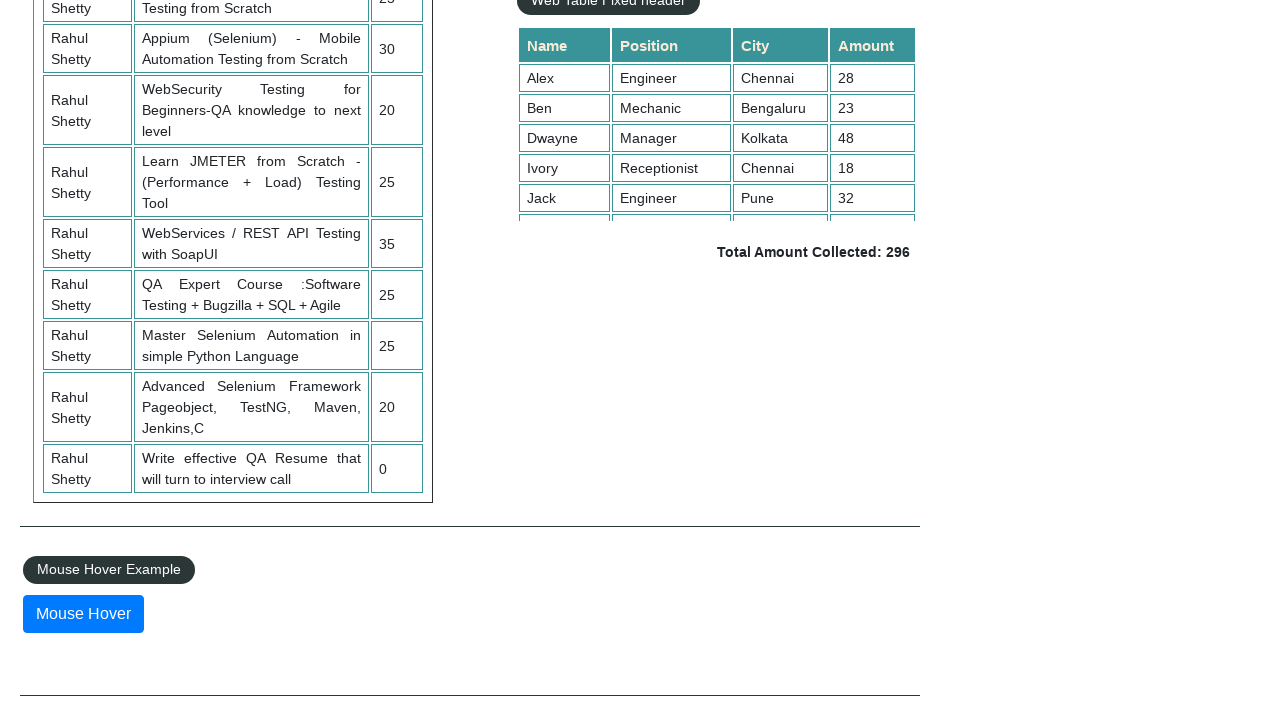